Tests drag and drop functionality by dragging an image element to a drop zone

Starting URL: https://zimaev.github.io/draganddrop/

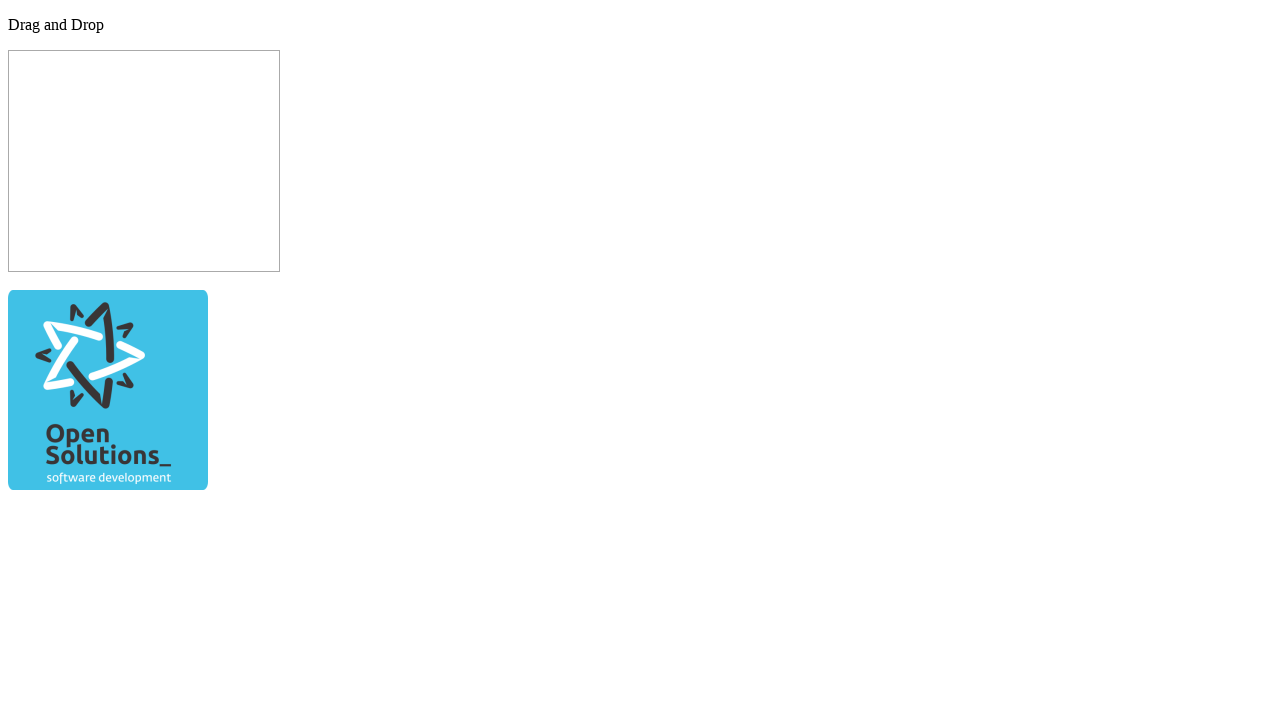

Navigated to drag and drop test page
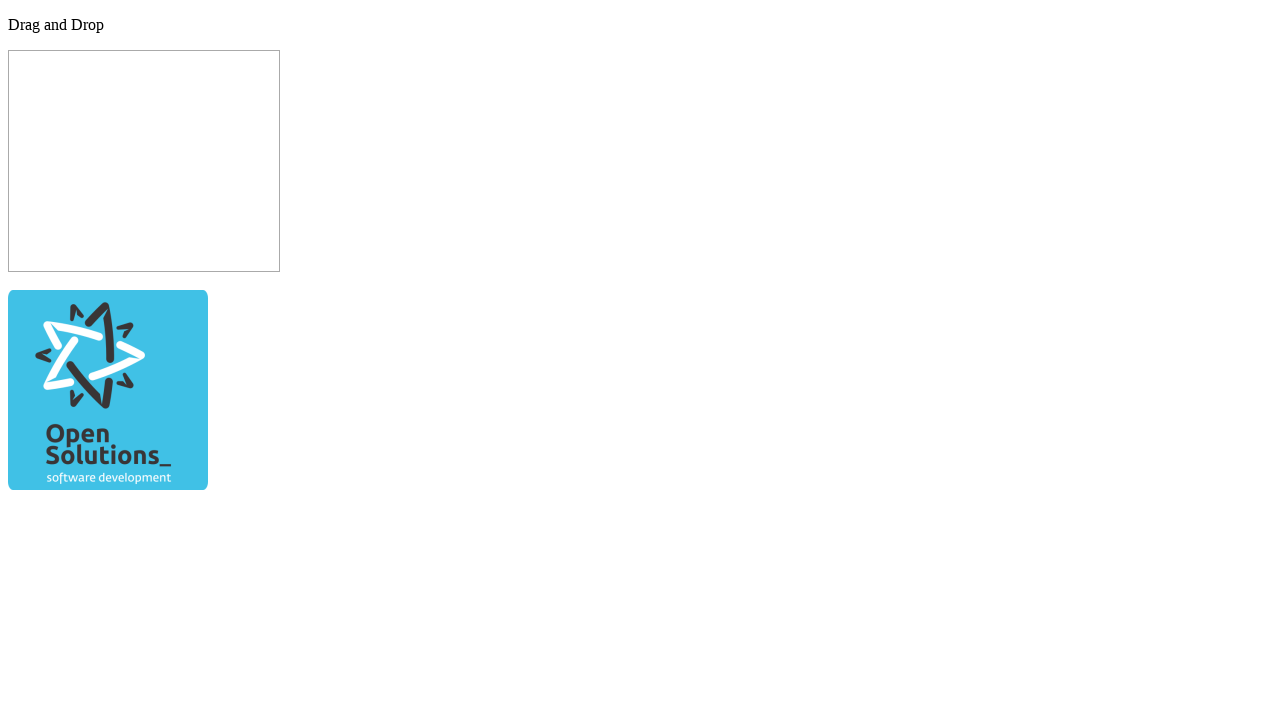

Dragged image element to drop zone at (144, 161)
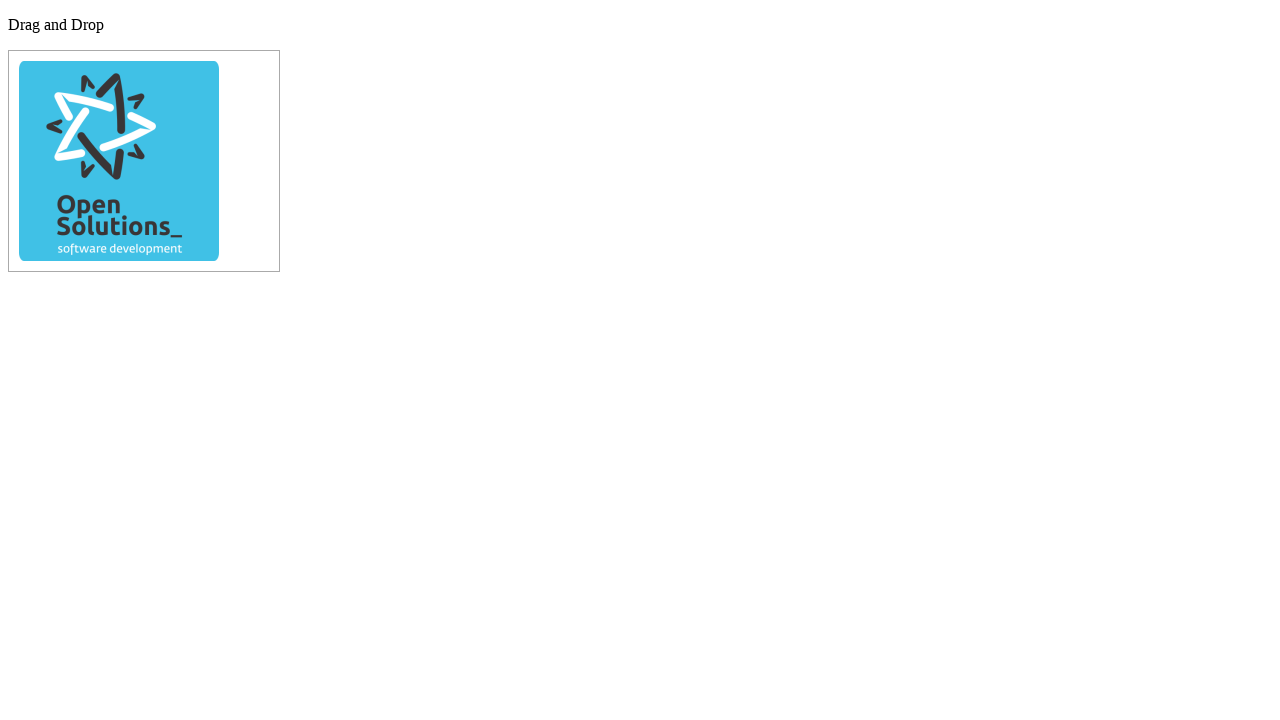

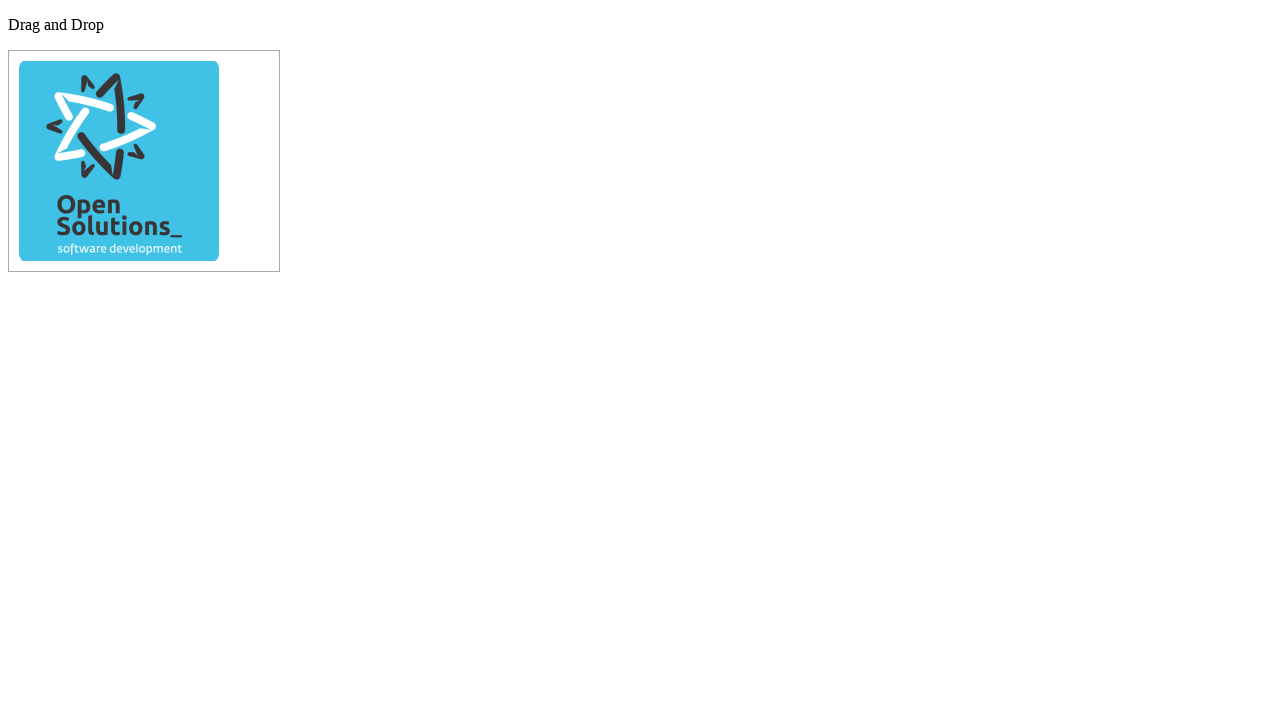